Tests Apple website navigation by verifying the page title and URL, then navigating back and forward through browser history

Starting URL: https://www.apple.com

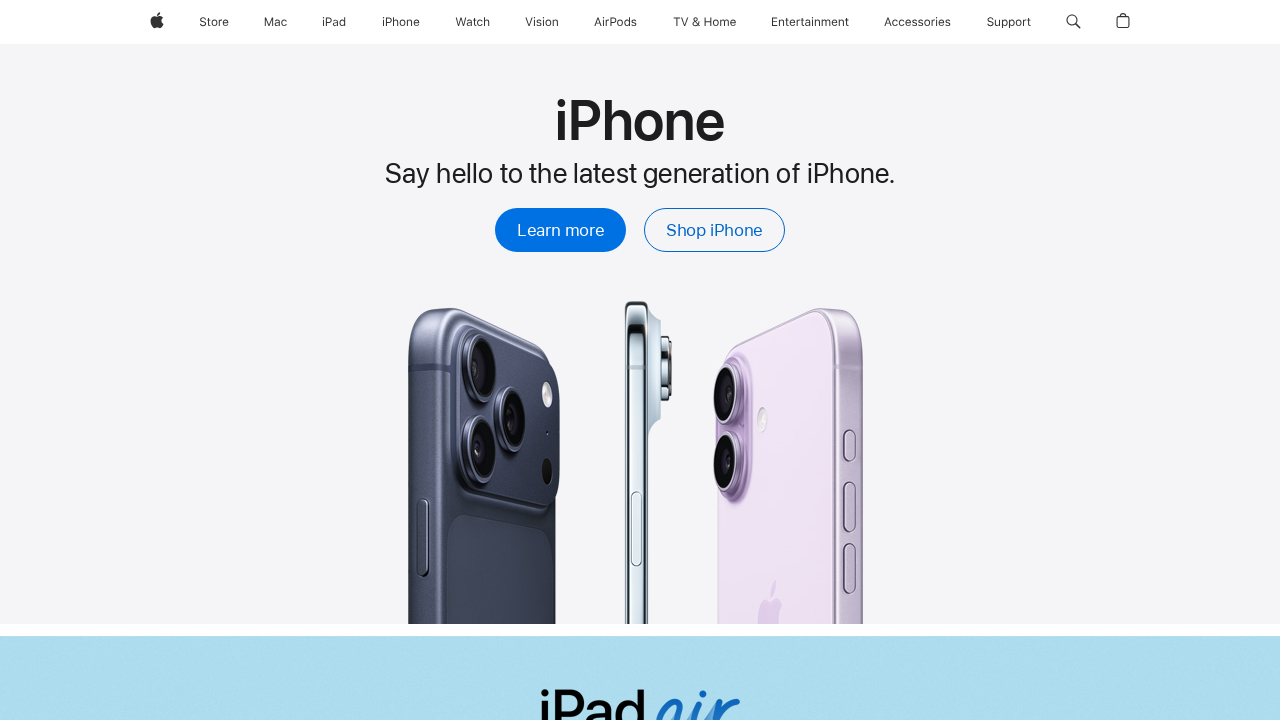

Retrieved page title
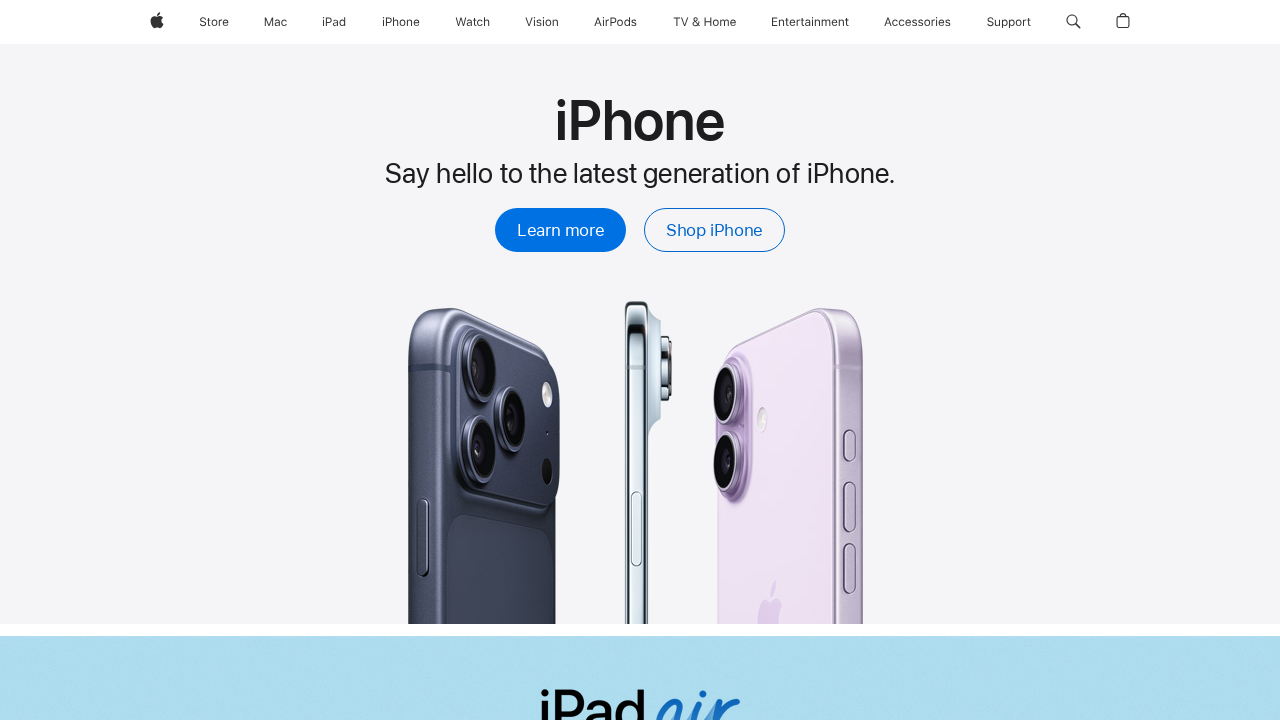

Verified page title is 'Apple'
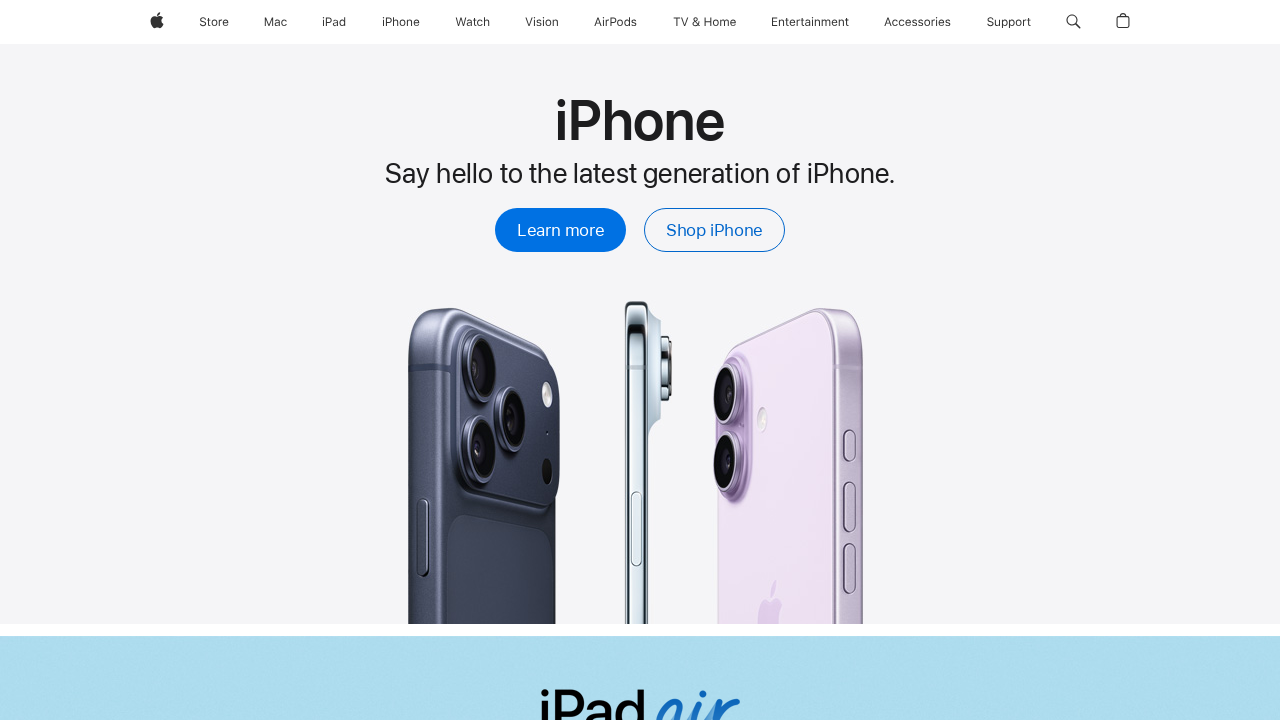

Retrieved current URL
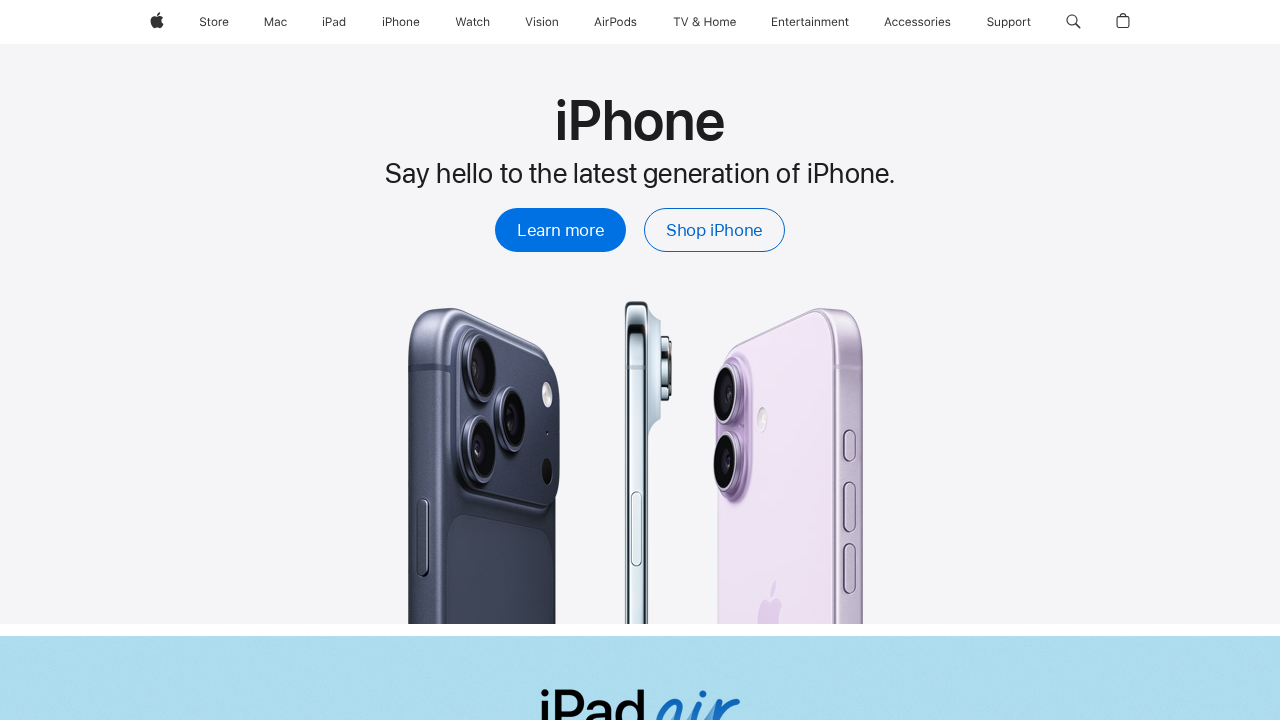

Verified current URL is 'https://www.apple.com/'
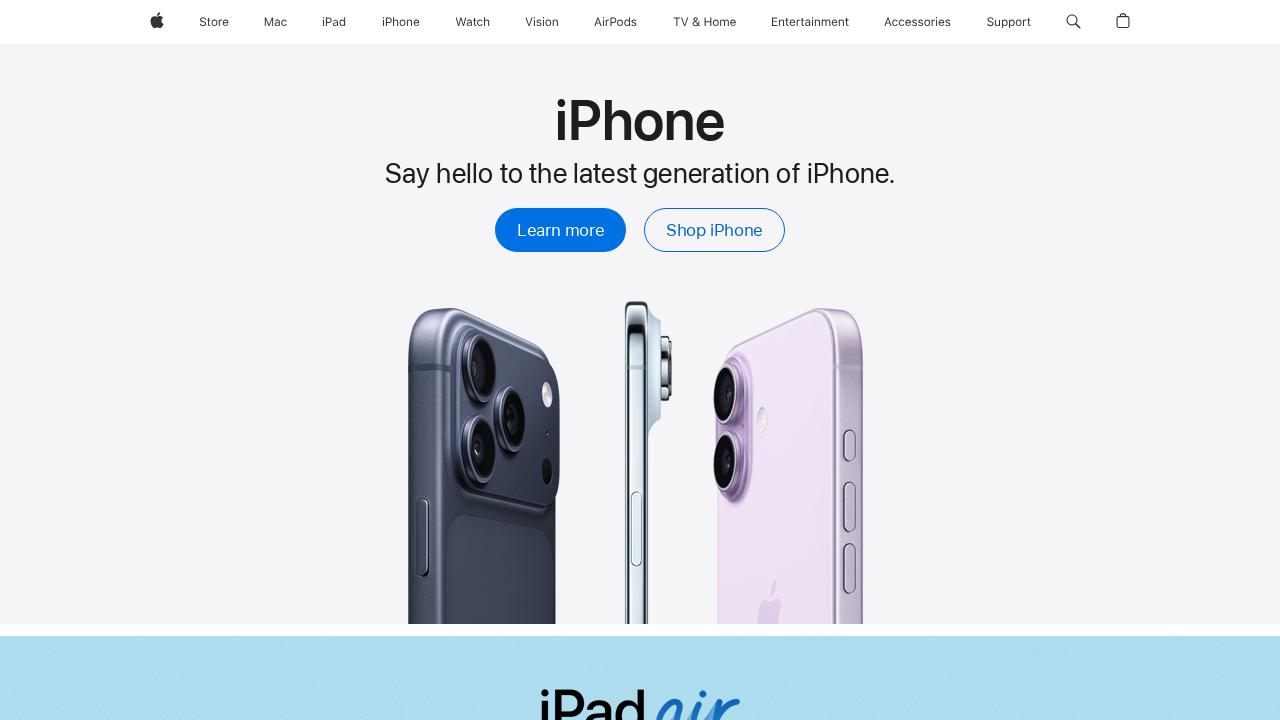

Navigated back in browser history
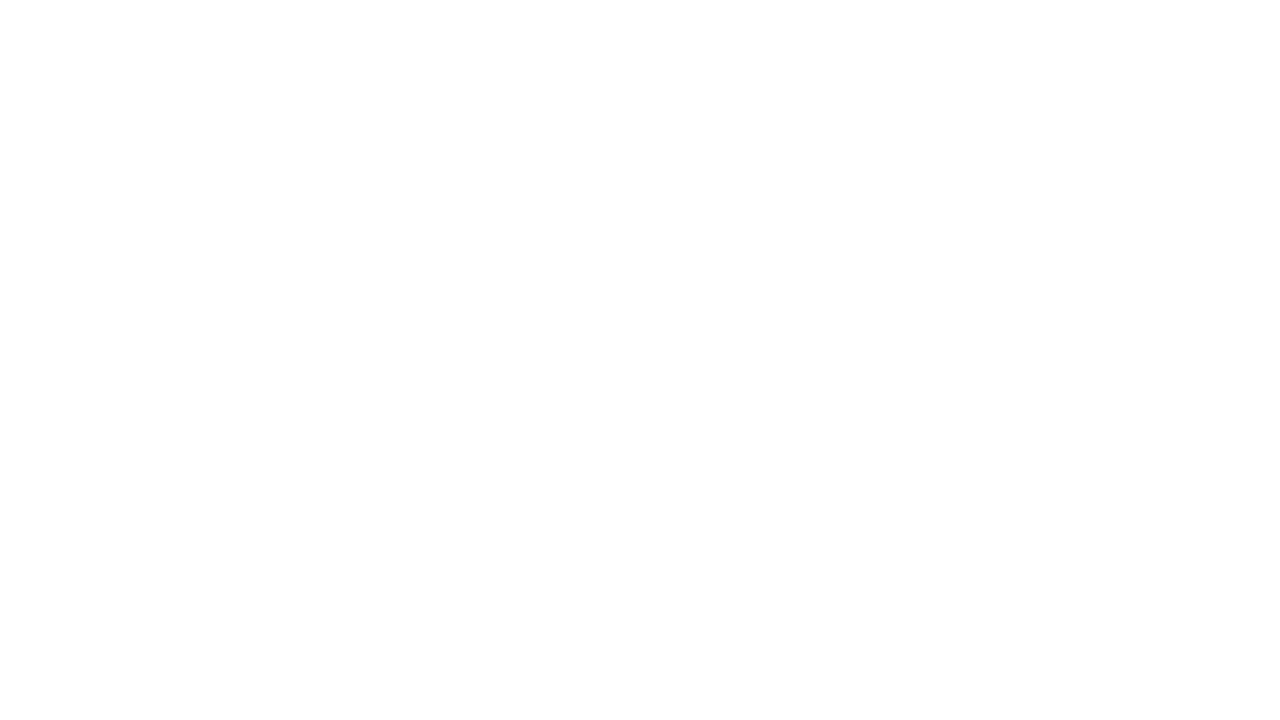

Navigated forward in browser history to return to Apple website
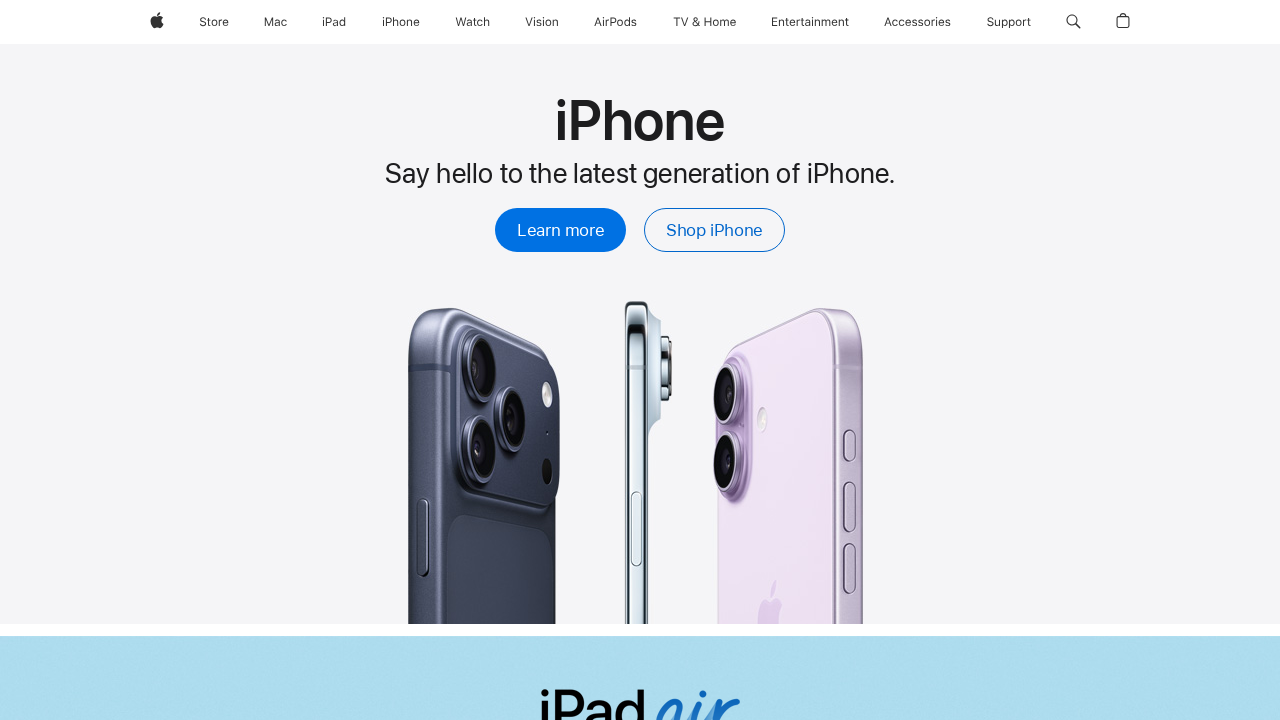

Waited for page to load with networkidle state
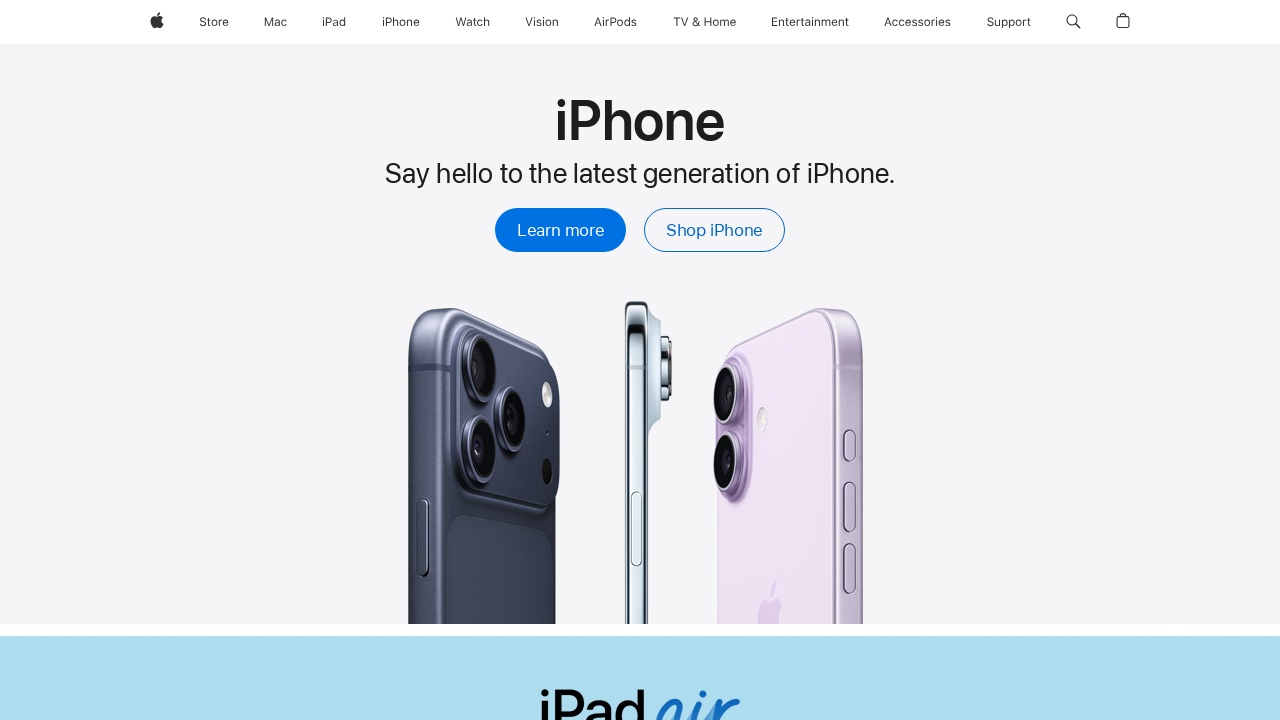

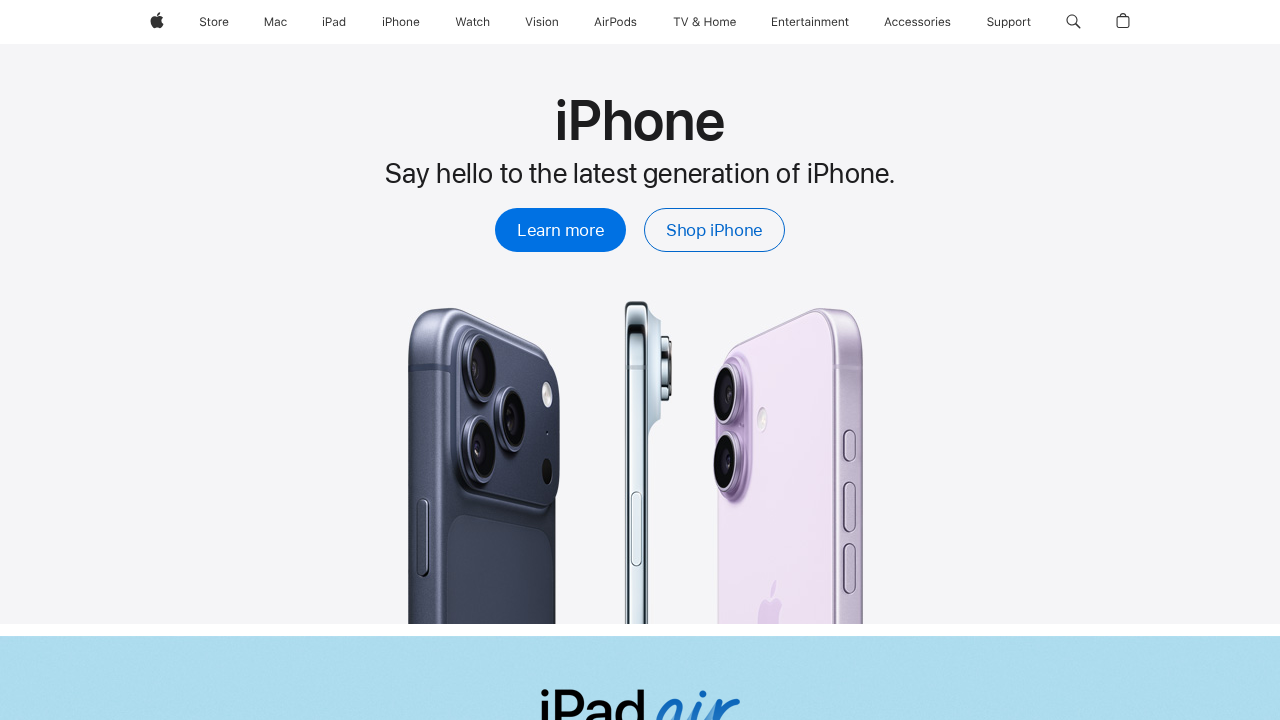